Tests window handling functionality by opening a new window, switching between parent and child windows, and verifying content in each window

Starting URL: https://the-internet.herokuapp.com/

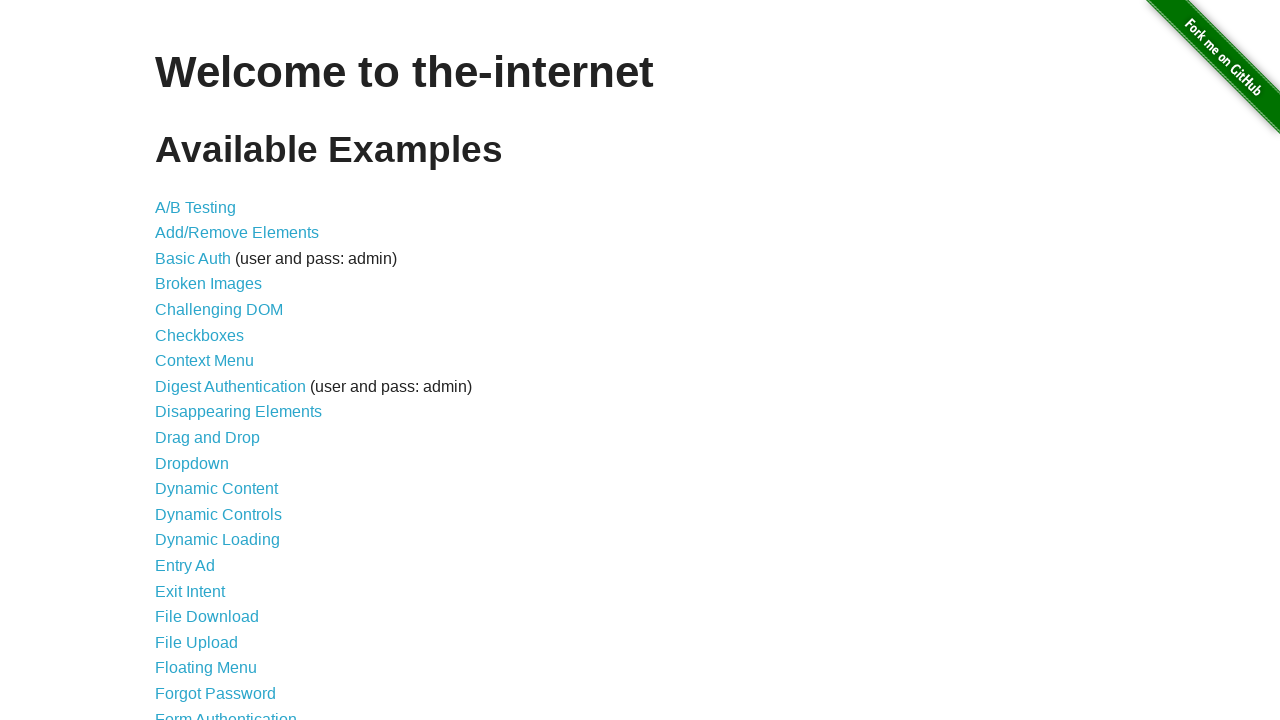

Clicked on Windows link to navigate to window handling test page at (218, 369) on xpath=//a[@href='/windows']
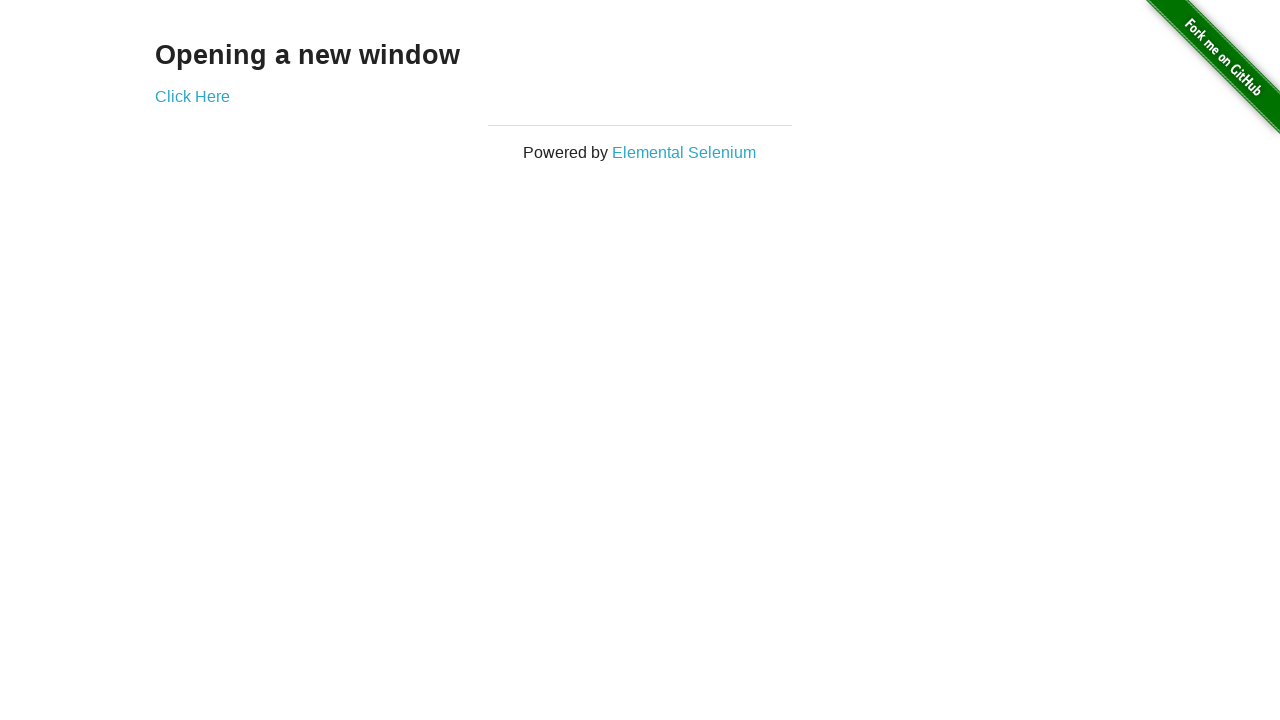

Clicked 'Click Here' link to open new window at (192, 96) on xpath=//a[@href='/windows/new']
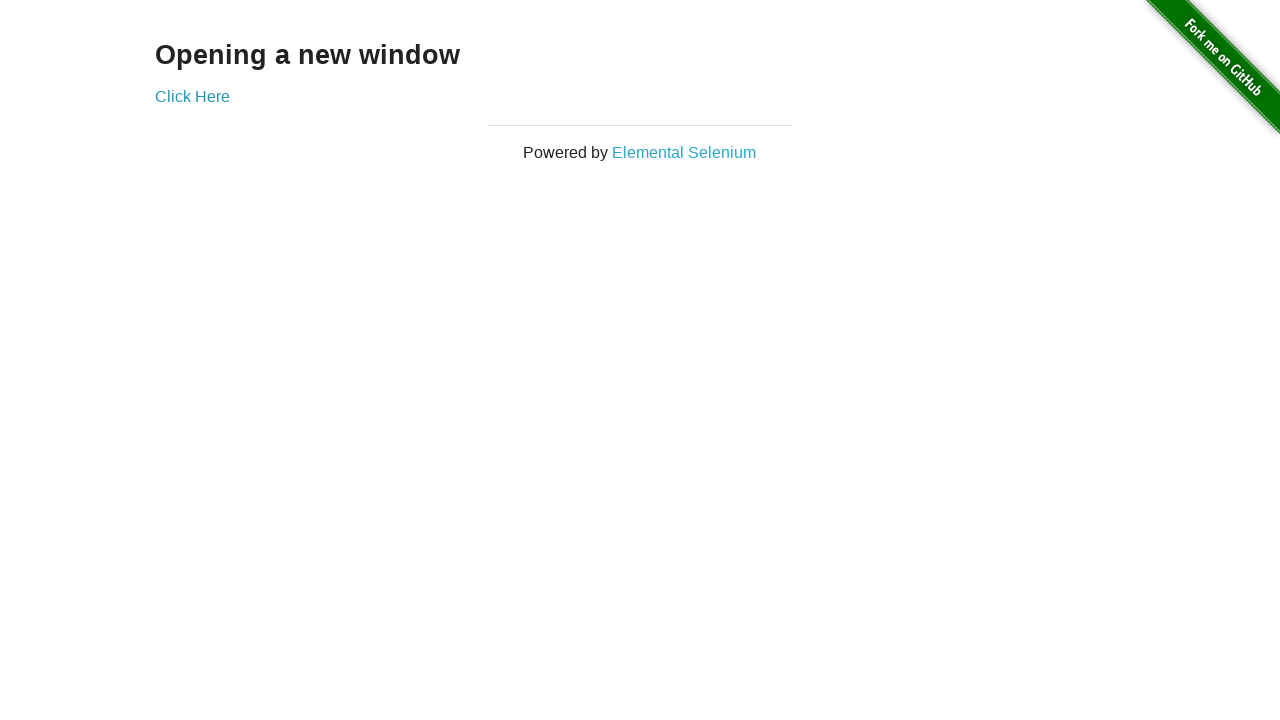

New window opened and captured
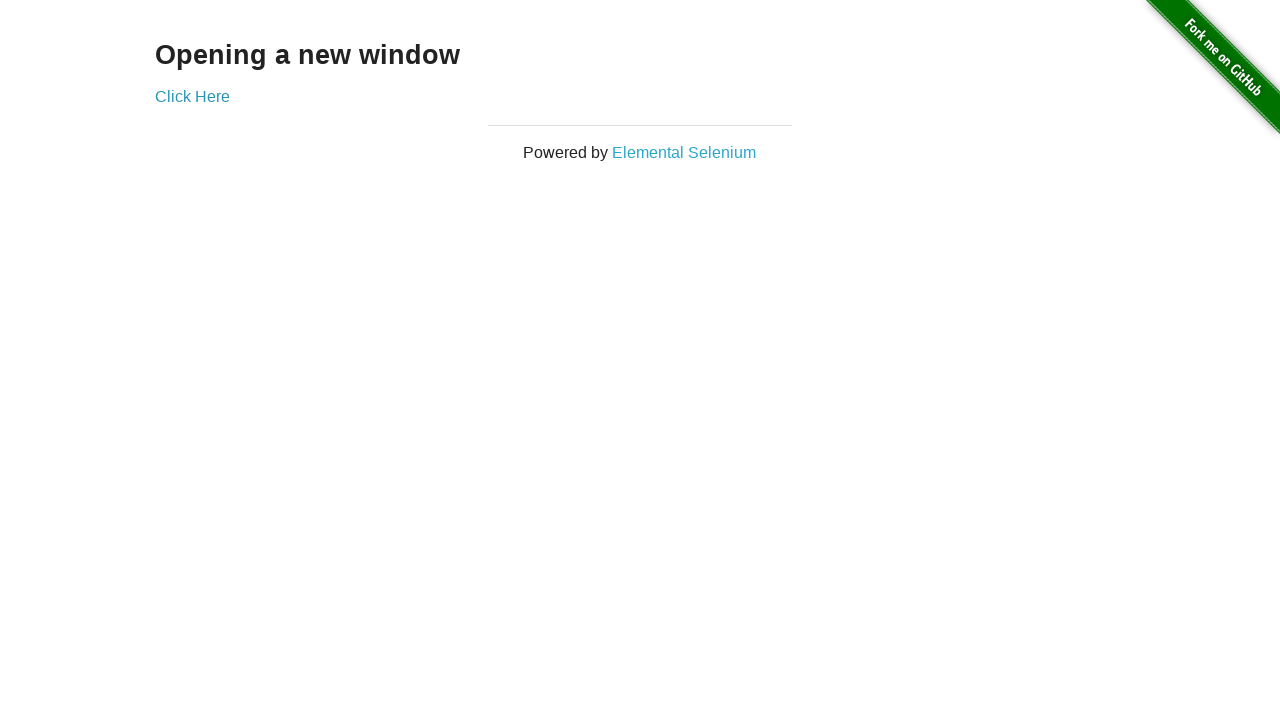

Waited for content to load in new window
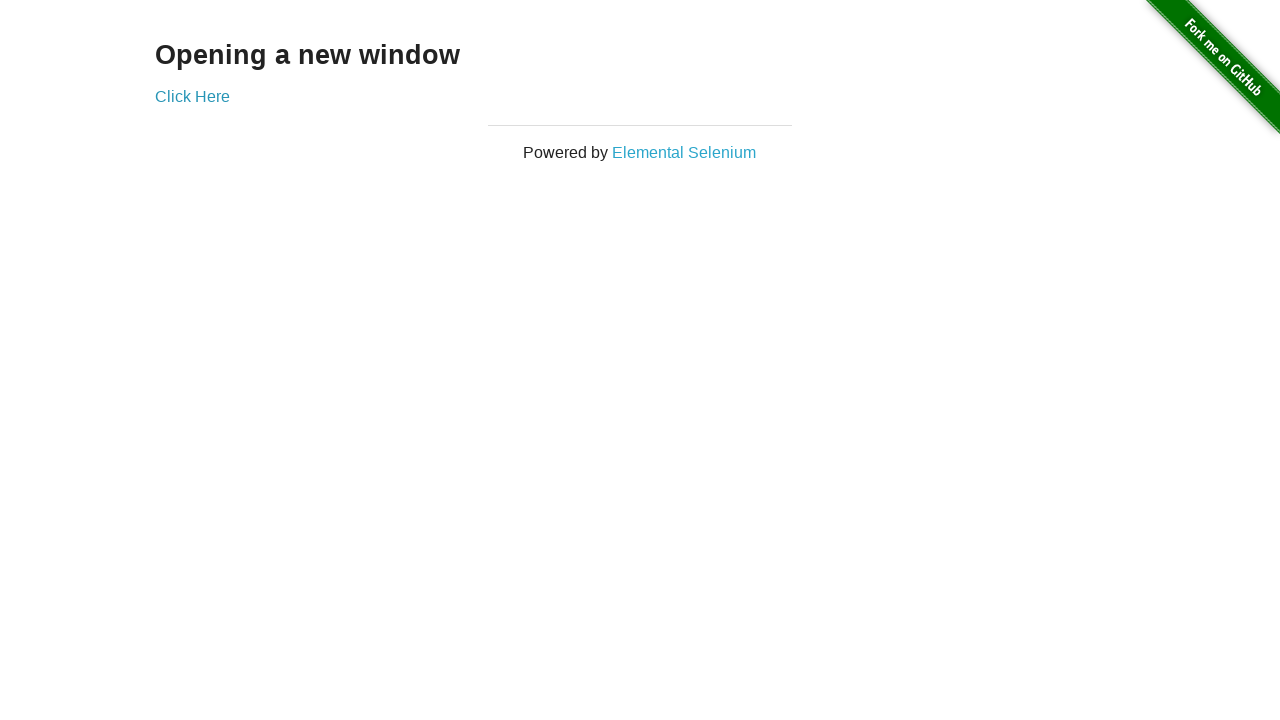

Verified content is still present in original/parent window
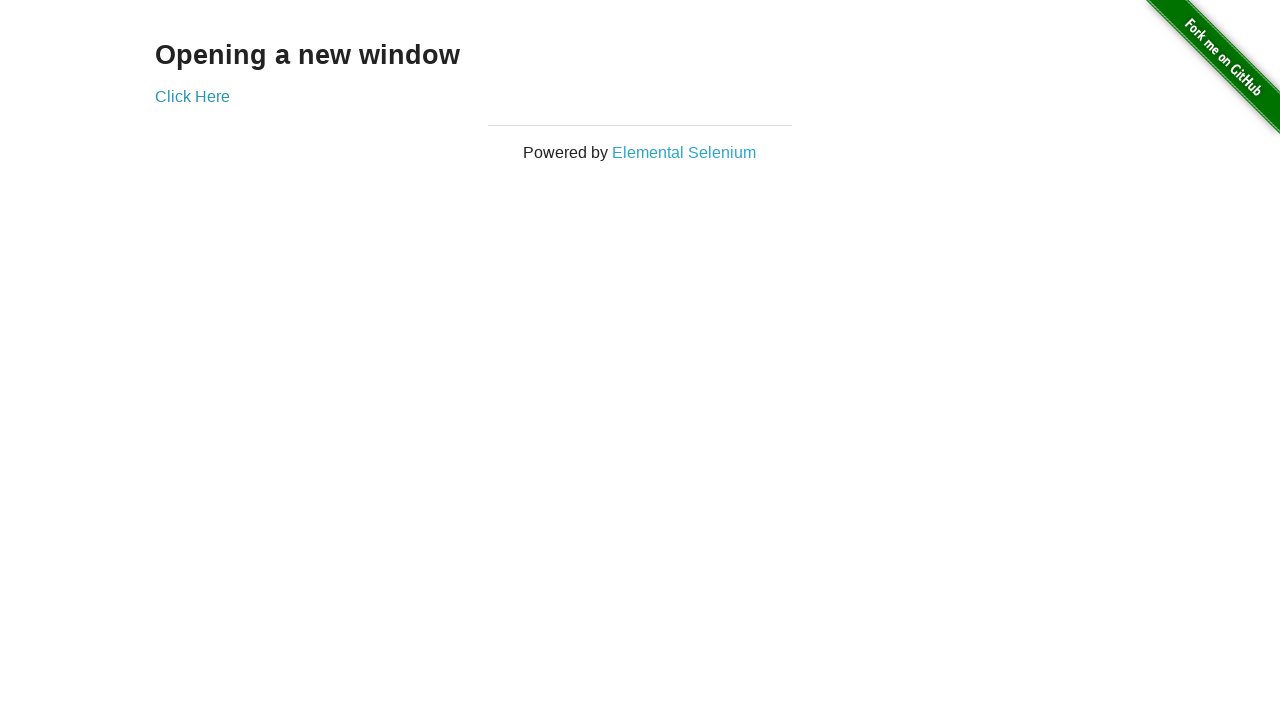

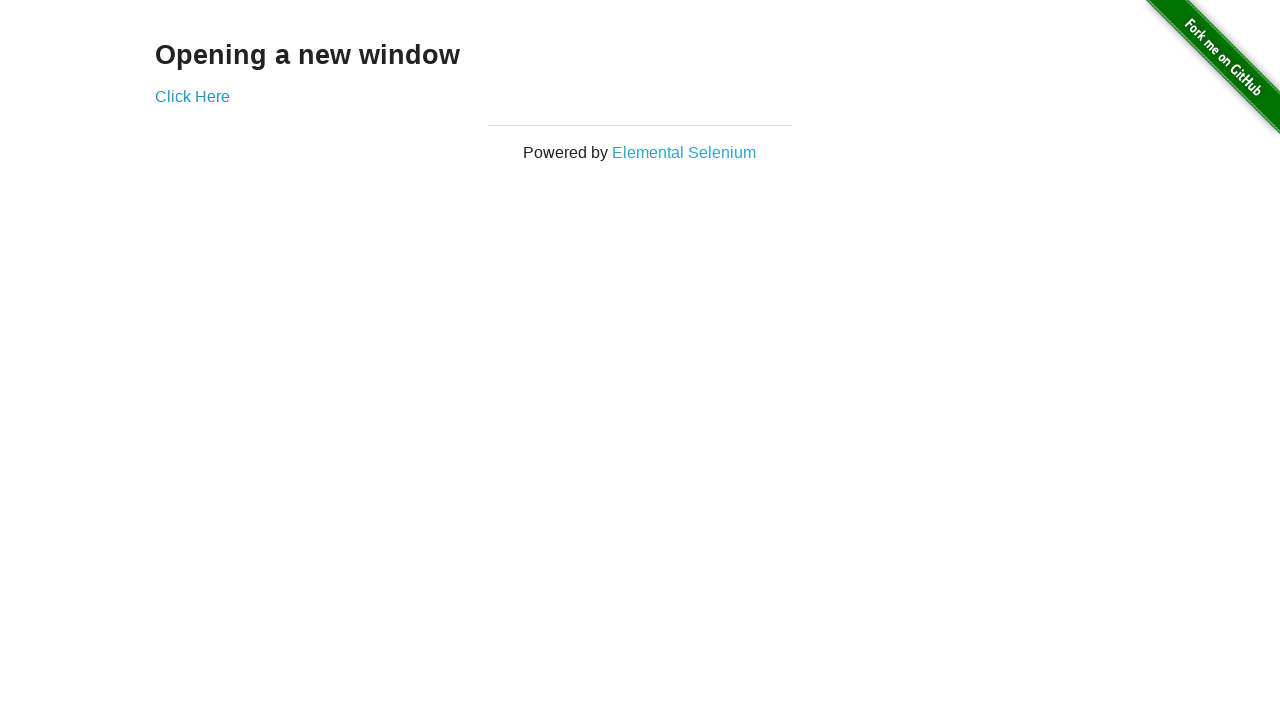